Tests waiting for a hidden element to become visible after clicking the Start button, demonstrating visibility wait on an already-present but hidden element.

Starting URL: https://the-internet.herokuapp.com/dynamic_loading/1

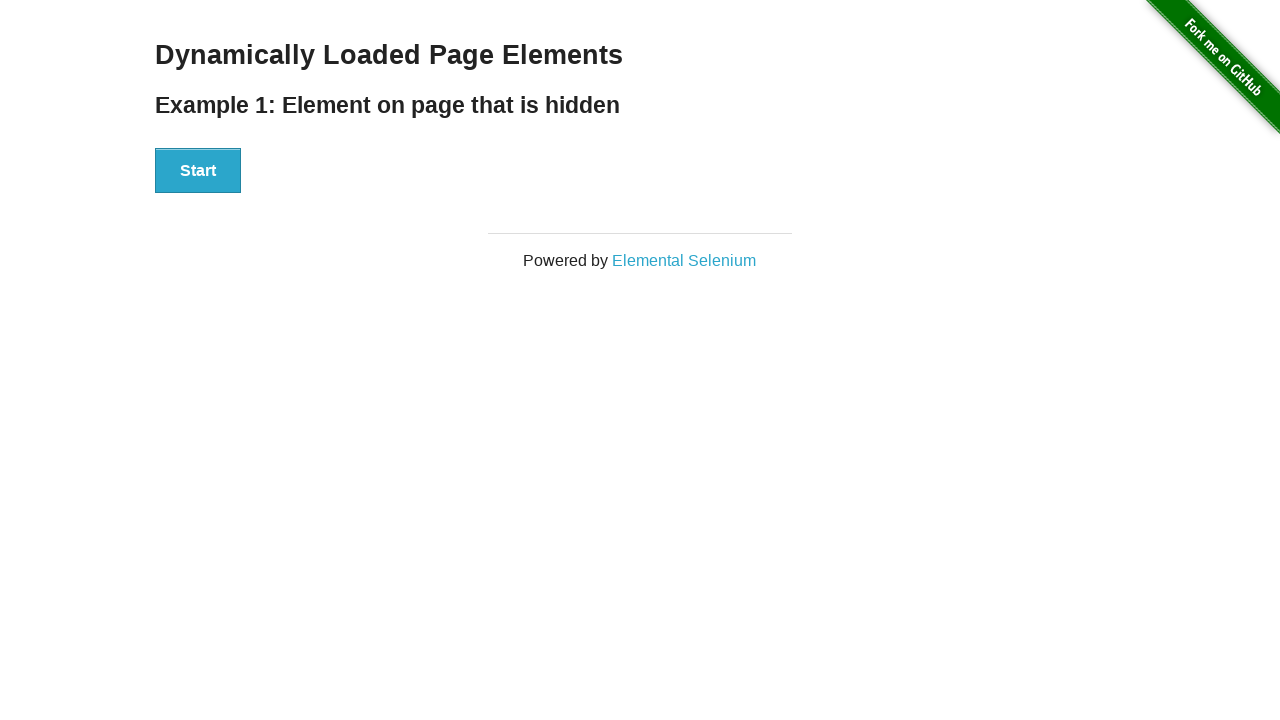

Clicked the Start button to trigger element visibility at (198, 171) on #start button
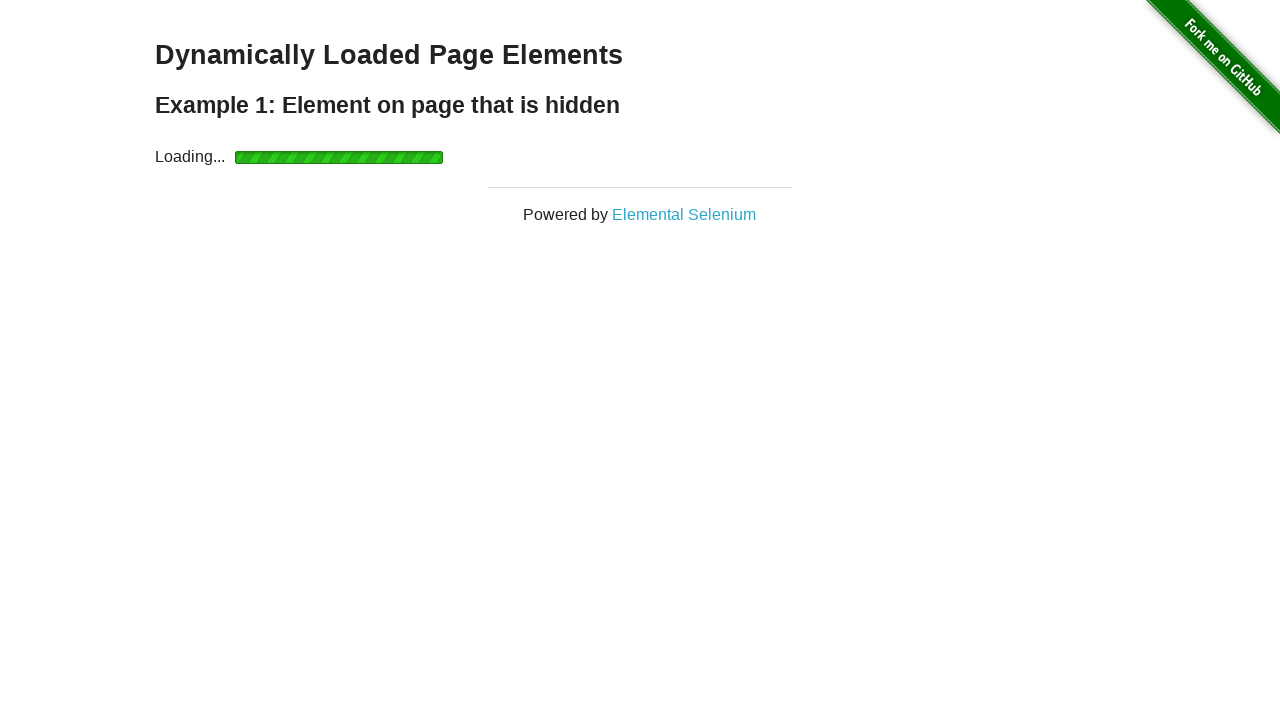

Hidden element became visible after clicking Start button
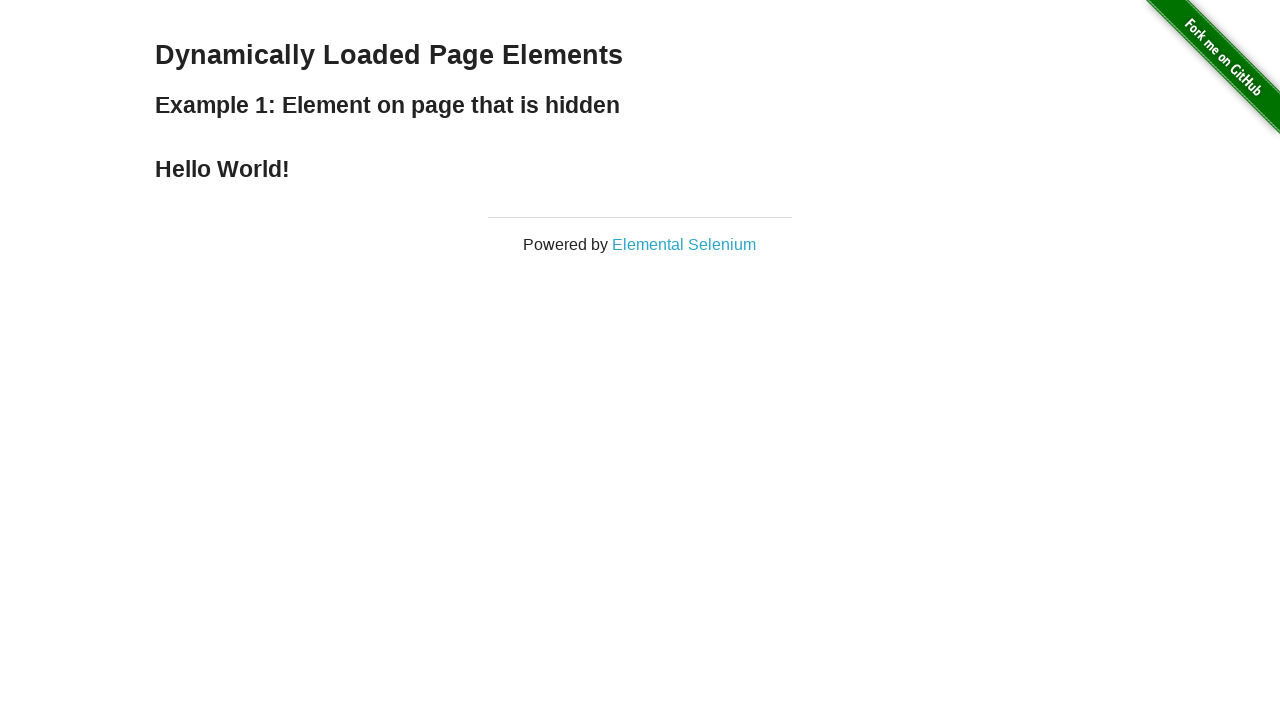

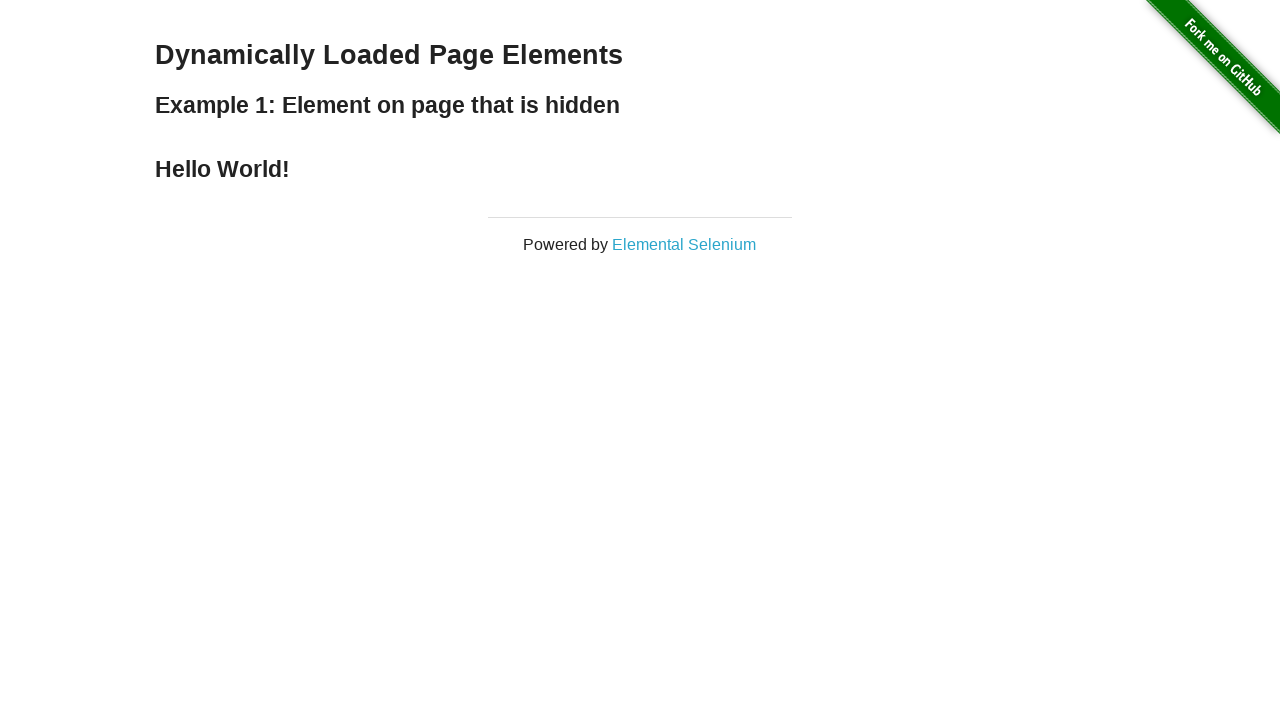